Tests alert popup functionality by triggering different types of alerts (regular alert and confirm dialog) and verifying that the name entered appears in the alert text

Starting URL: https://rahulshettyacademy.com/AutomationPractice/

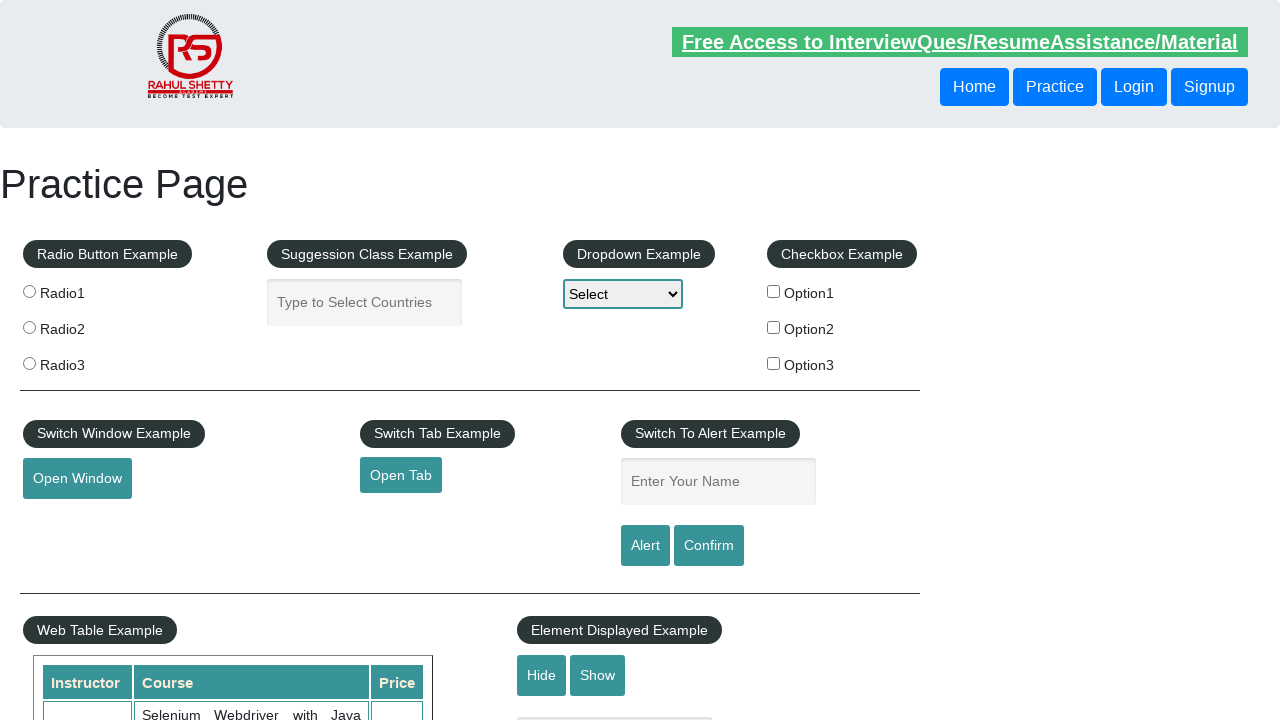

Filled name input field with 'John' on input[placeholder='Enter Your Name']
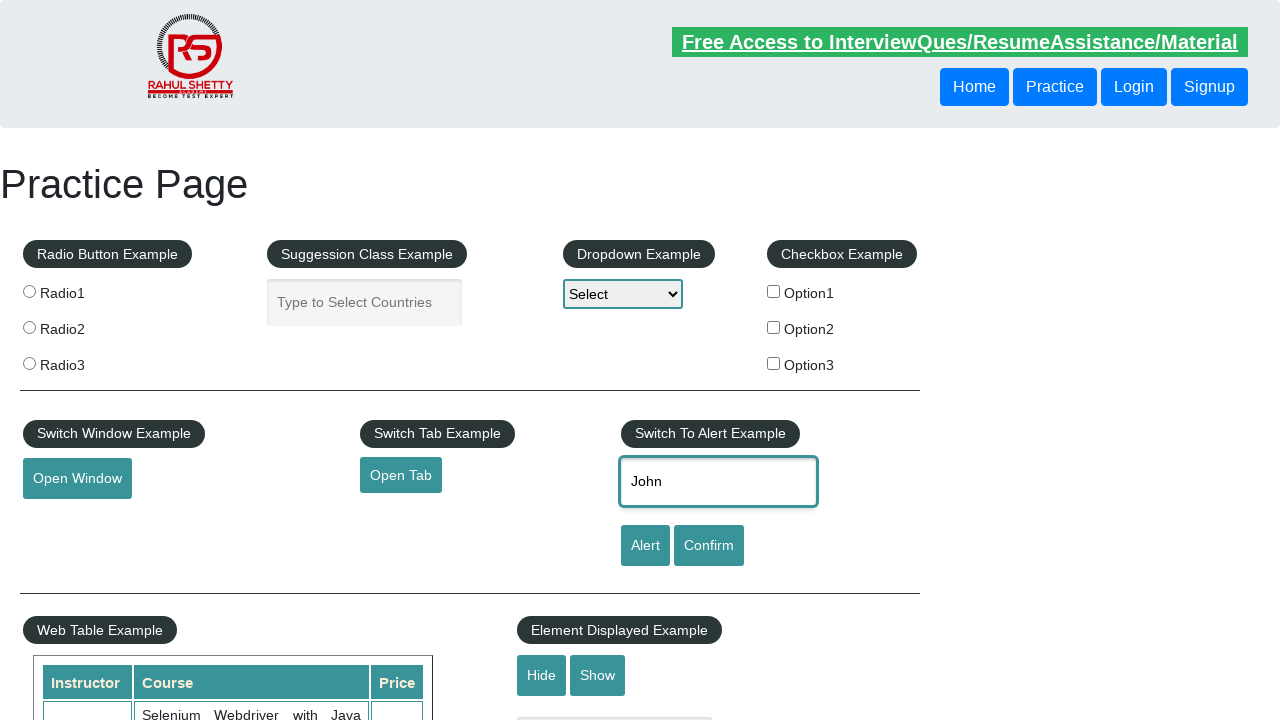

Clicked alert button to trigger popup at (645, 546) on #alertbtn
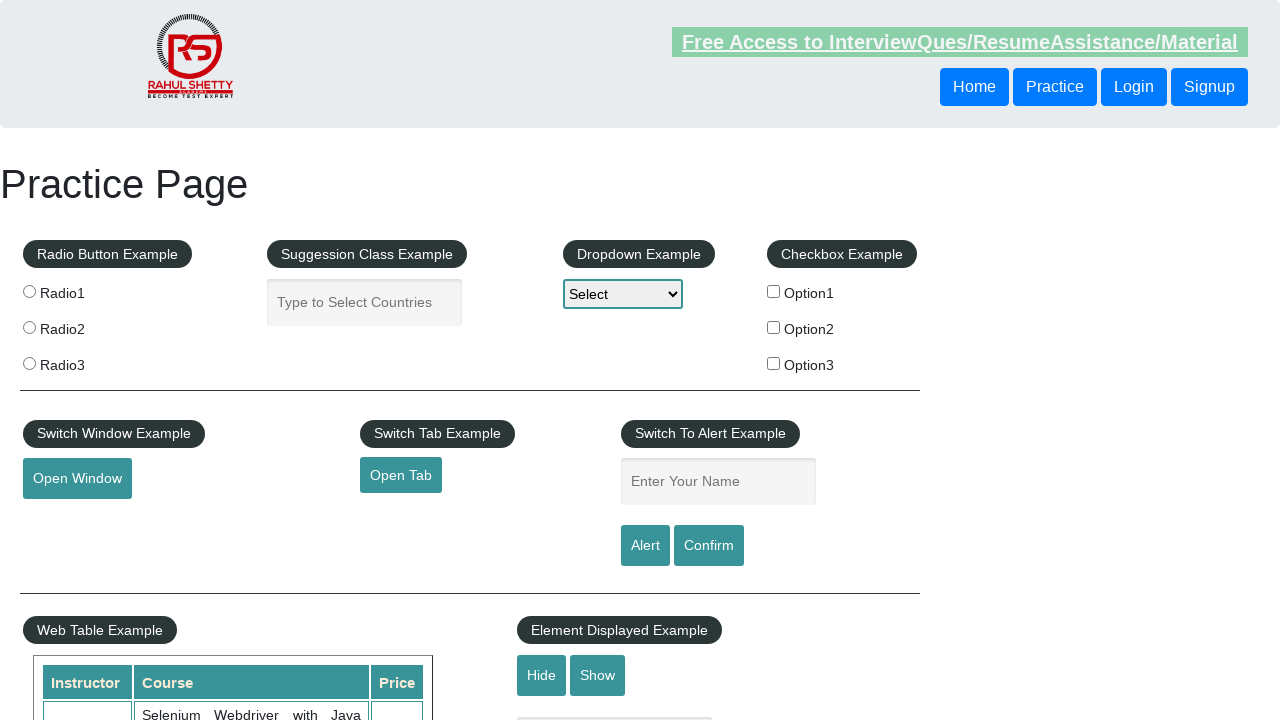

Set up dialog handler to accept alert popup
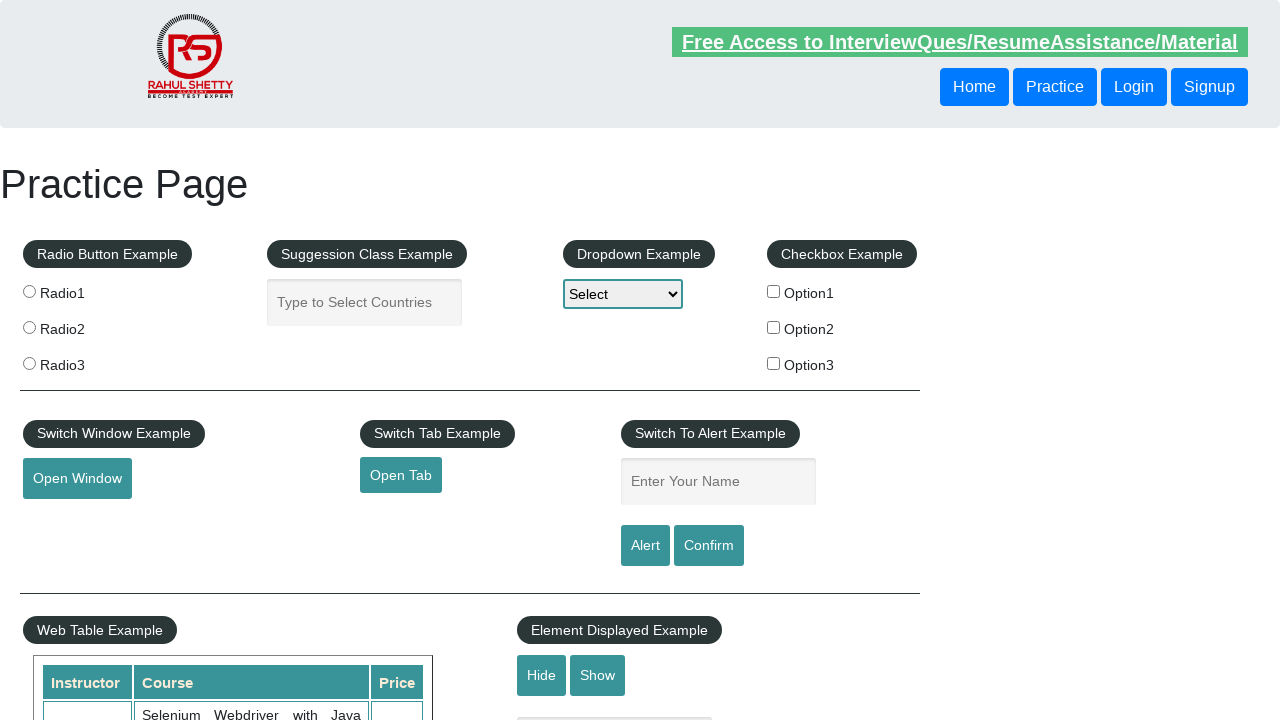

Waited for alert to be processed
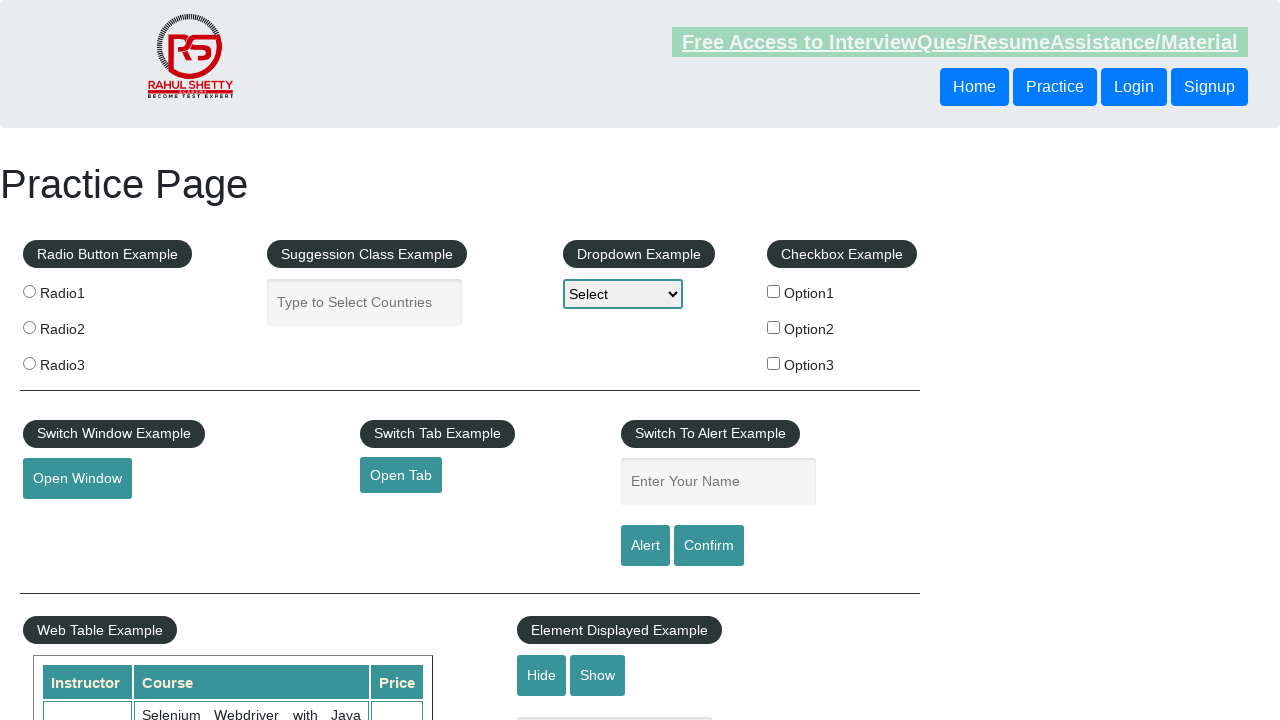

Filled name input field with 'John' again for second test on input[placeholder='Enter Your Name']
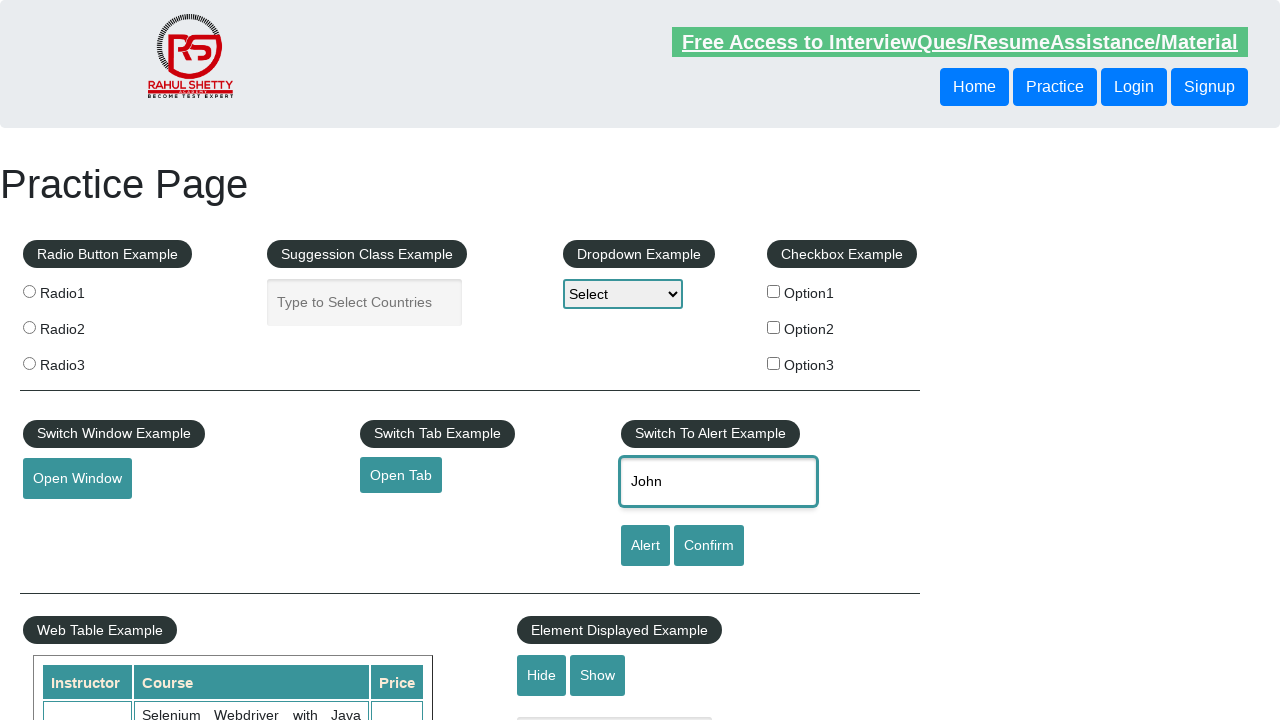

Clicked confirm button to trigger confirm dialog at (709, 546) on #confirmbtn
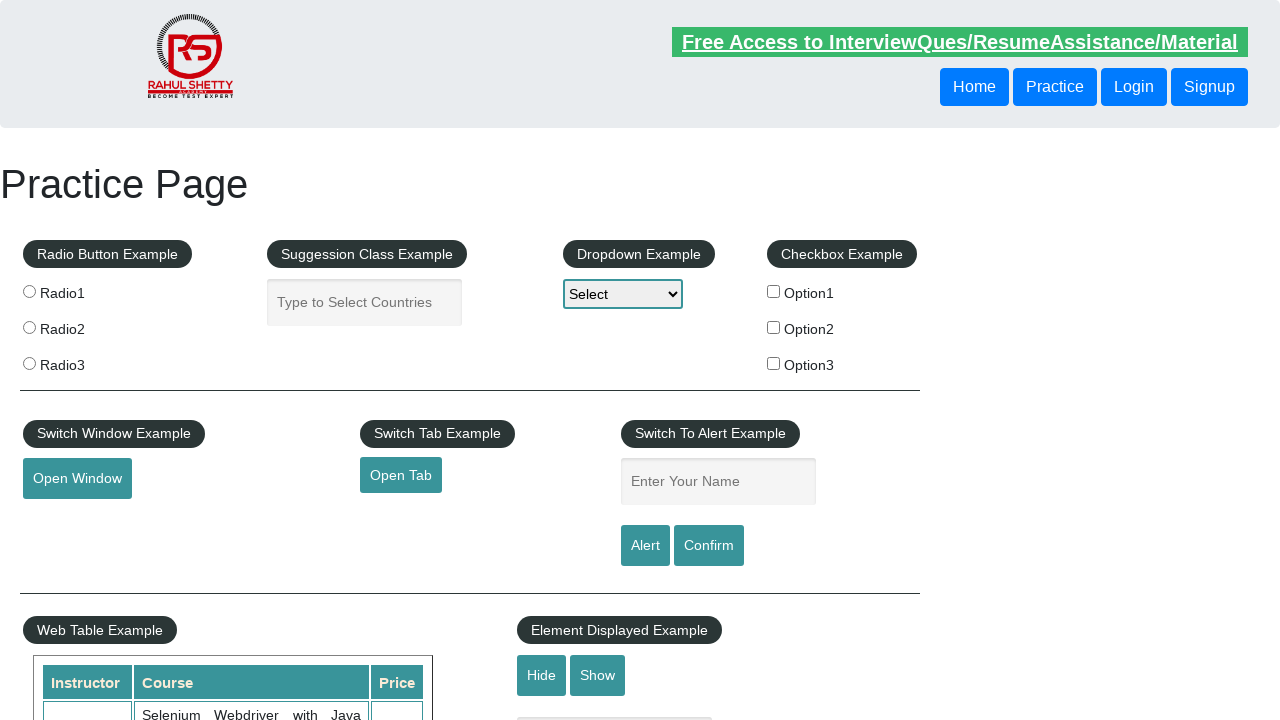

Set up dialog handler to dismiss confirm dialog
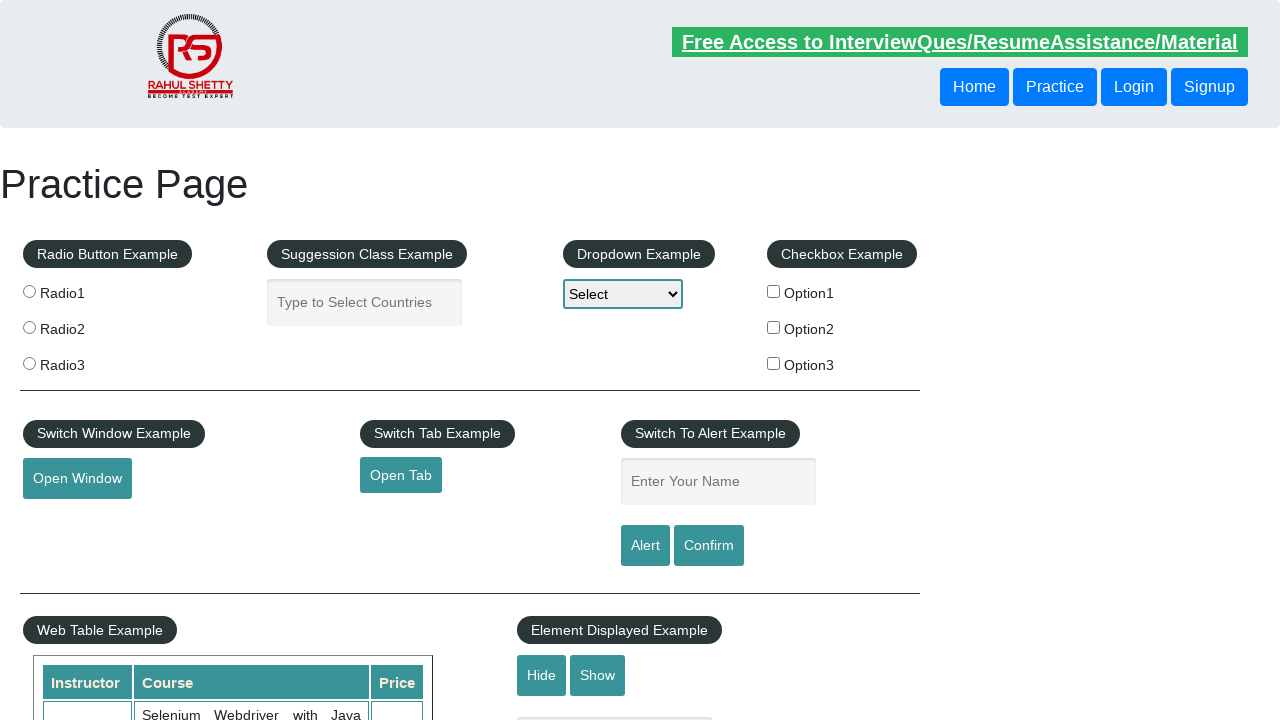

Waited for confirm dialog to be processed
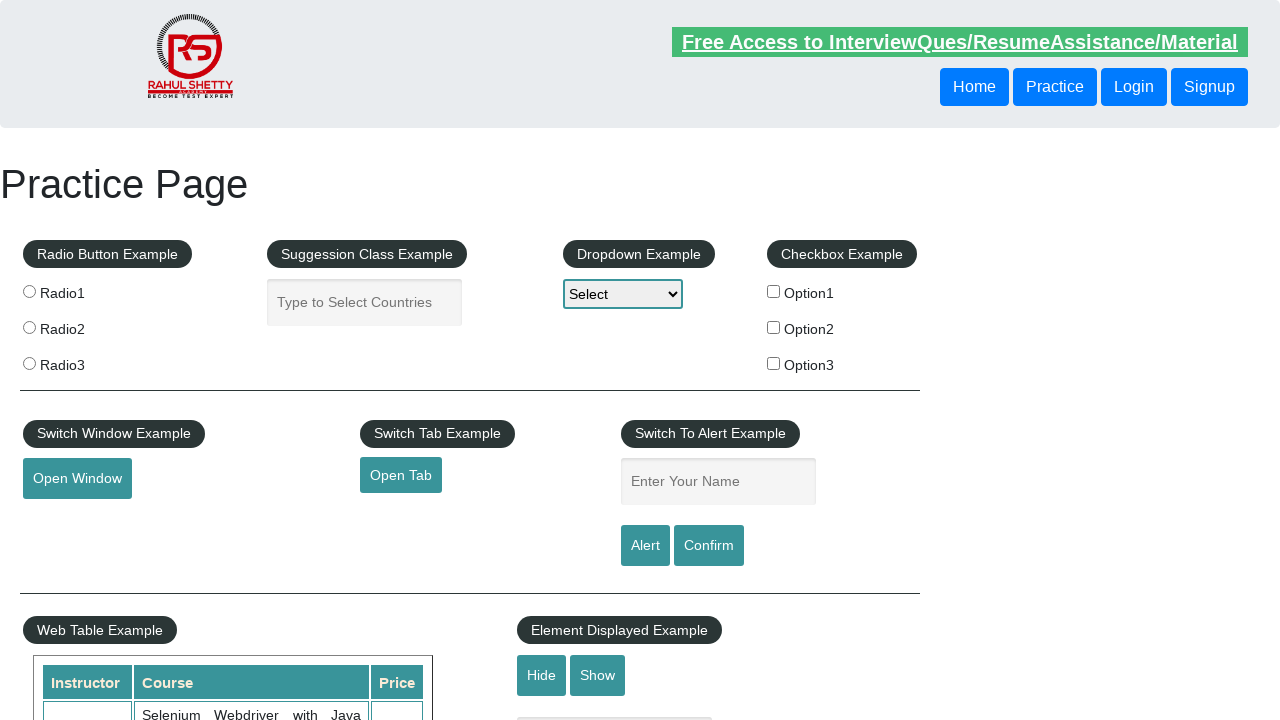

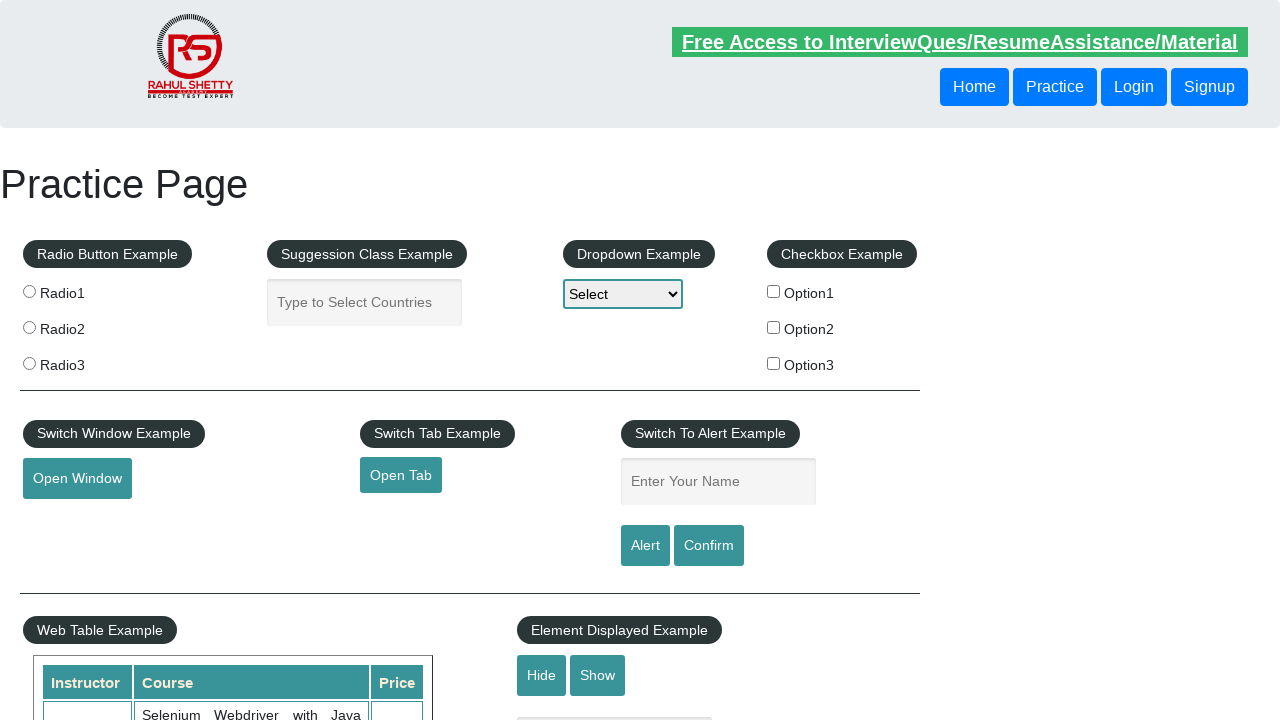